Tests date picker functionality by clicking on the date input field and selecting tomorrow's date, with special handling for when today is Saturday (requiring navigation to the next calendar row).

Starting URL: https://demoqa.com/date-picker

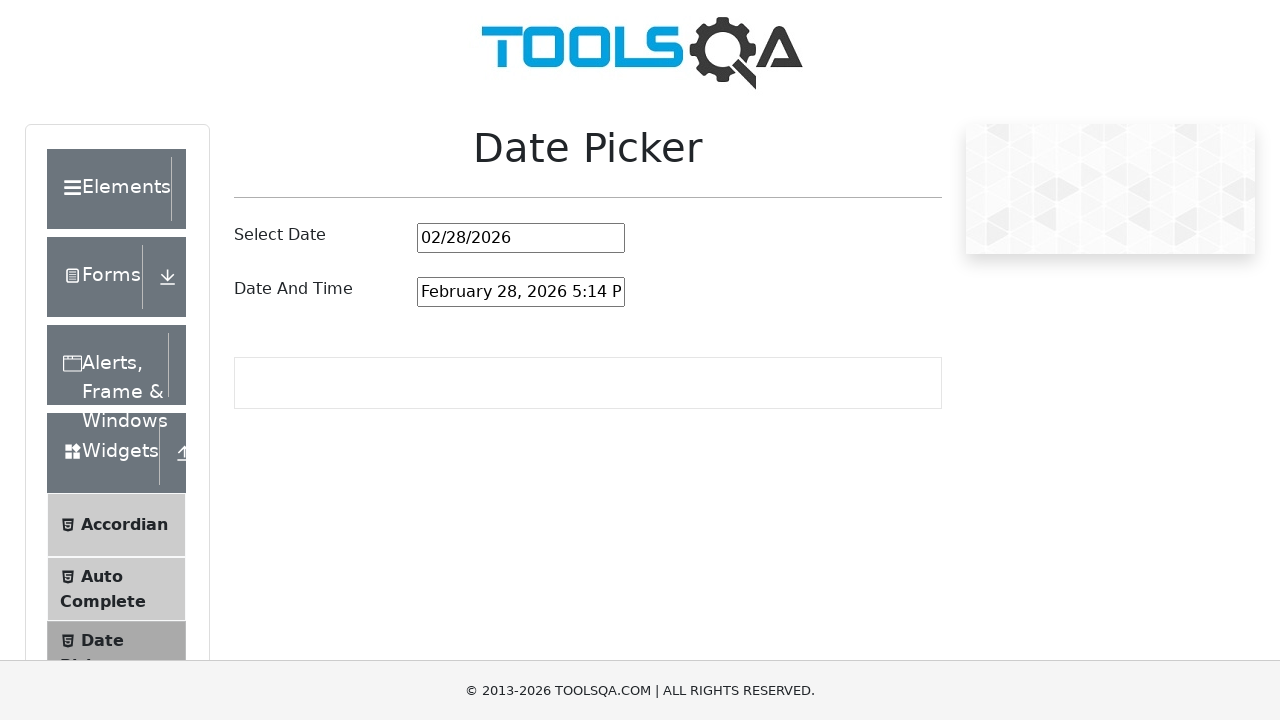

Clicked on date picker input field to open calendar at (521, 238) on #datePickerMonthYearInput
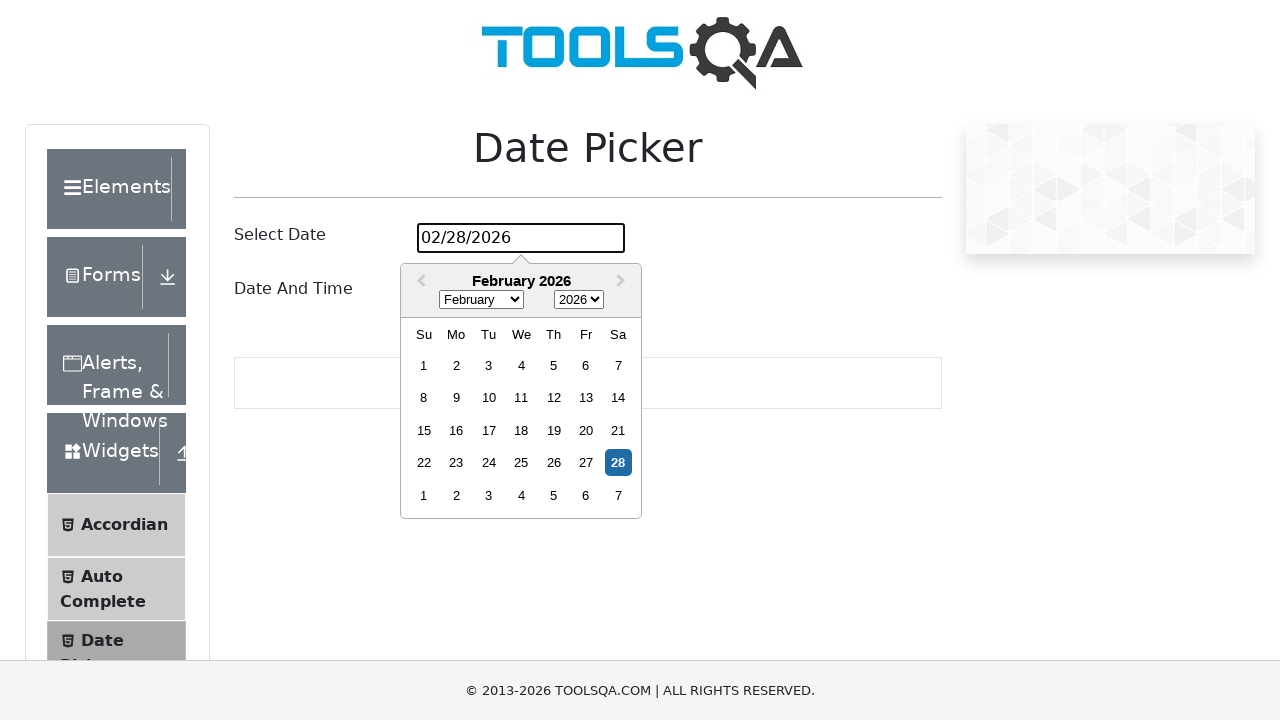

Calculated tomorrow's date: 03/01/2026
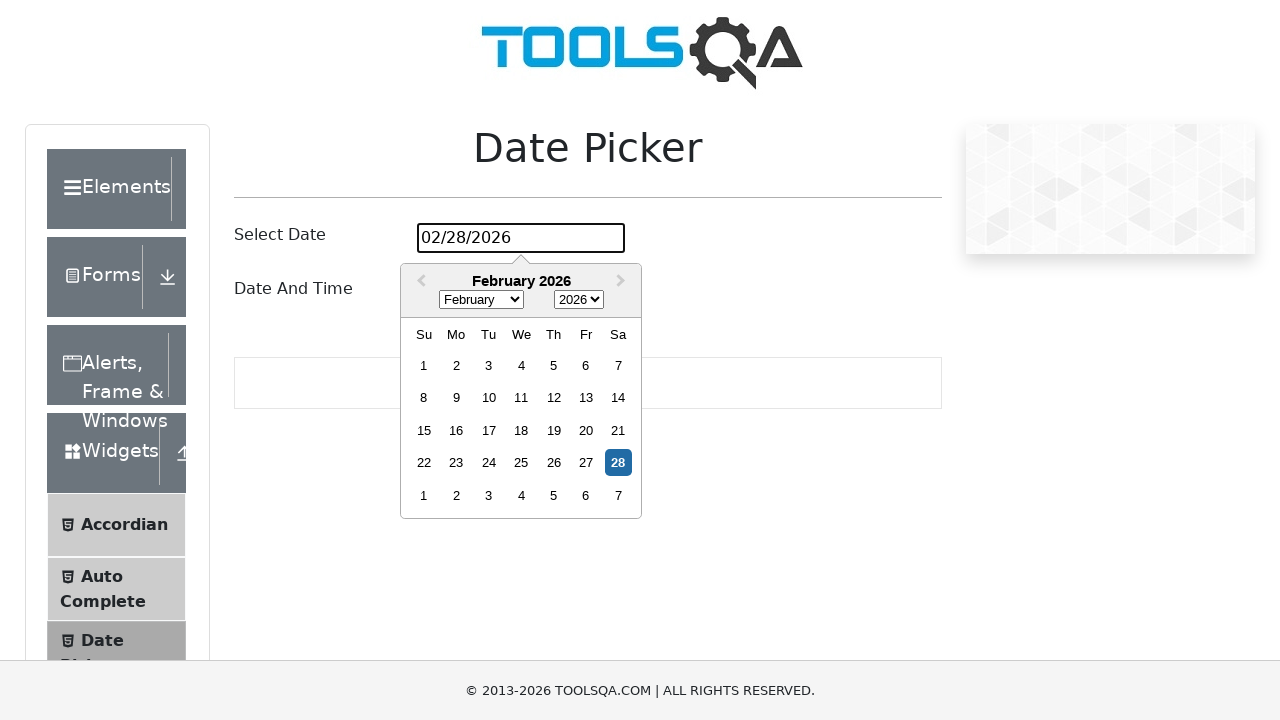

Determined today is SATURDAY
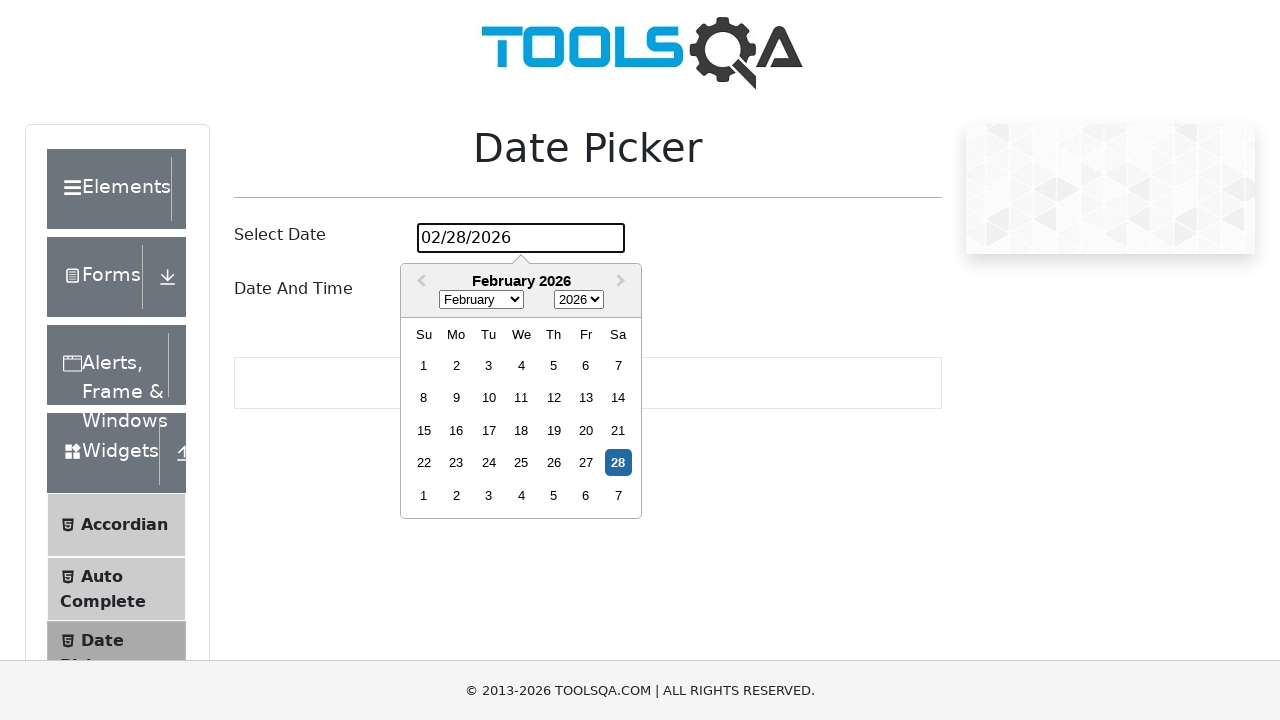

Today is Saturday - clicked tomorrow's date on next calendar row at (424, 495) on xpath=//div[contains(@class, 'today')]/following::div[1]/div[1]
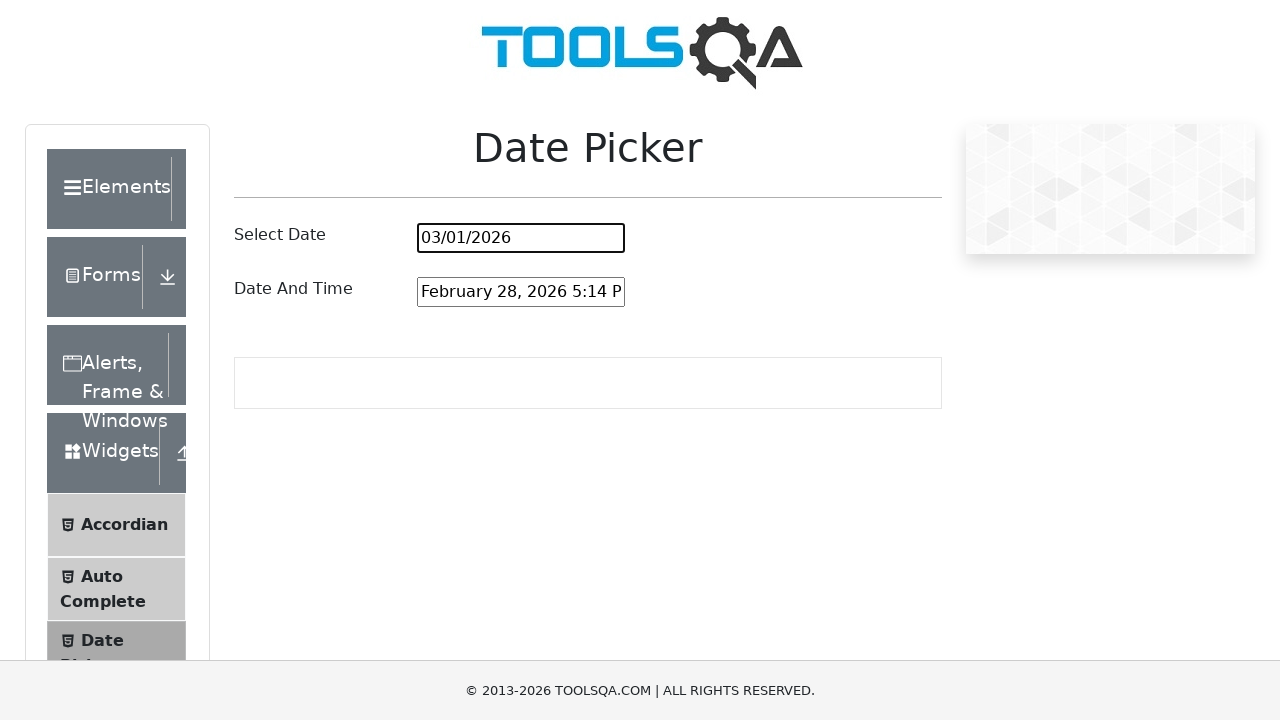

Verified date picker displays tomorrow's date: 03/01/2026
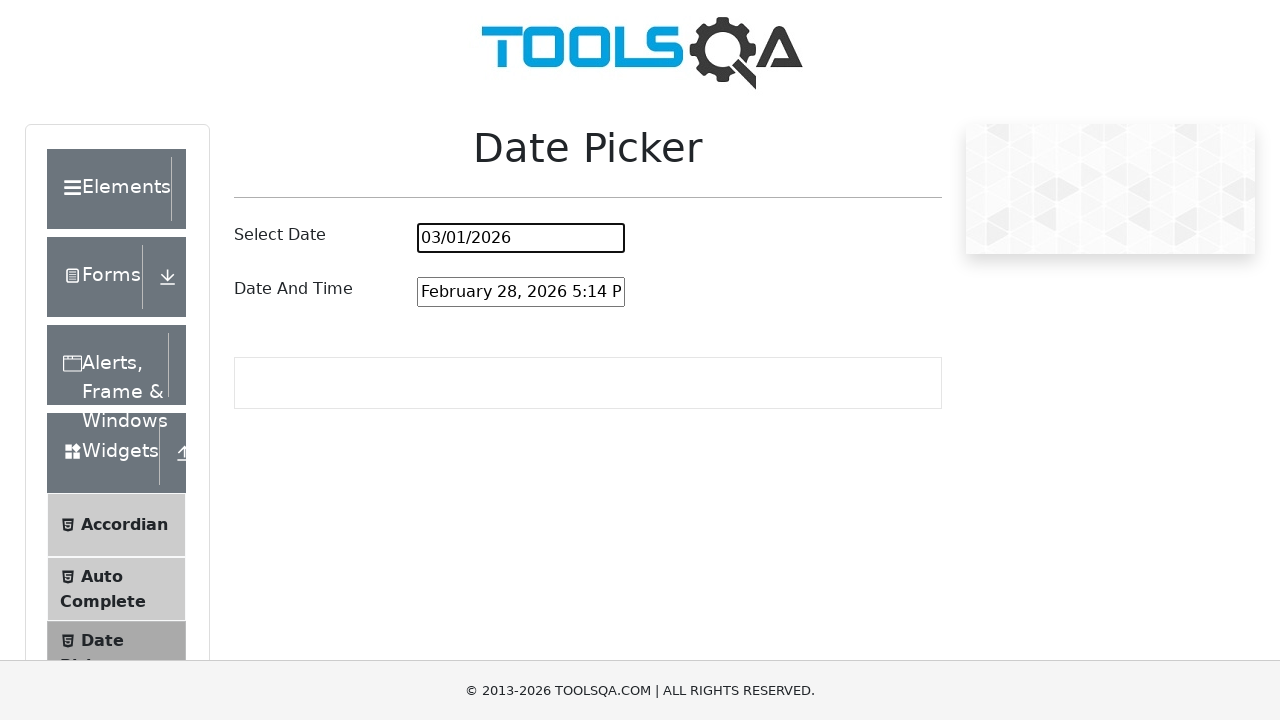

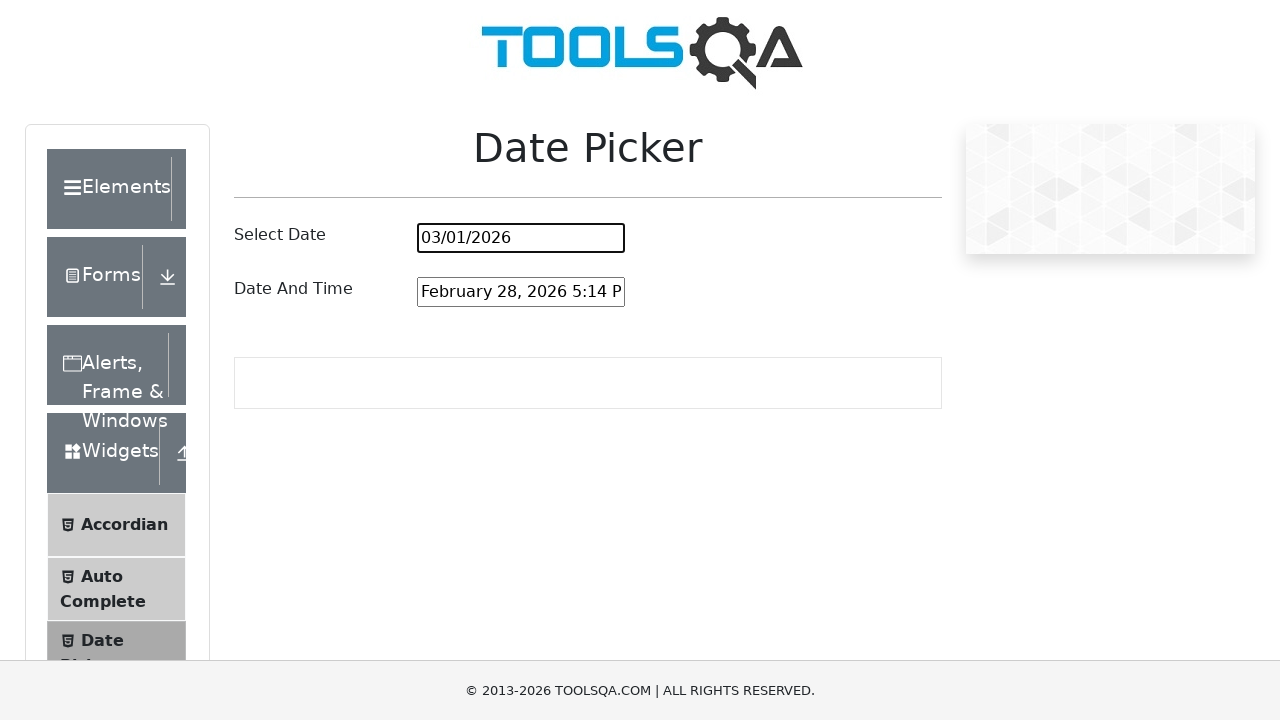